Navigates to VWO app page and verifies that the page title matches the expected login page title

Starting URL: https://app.vwo.com

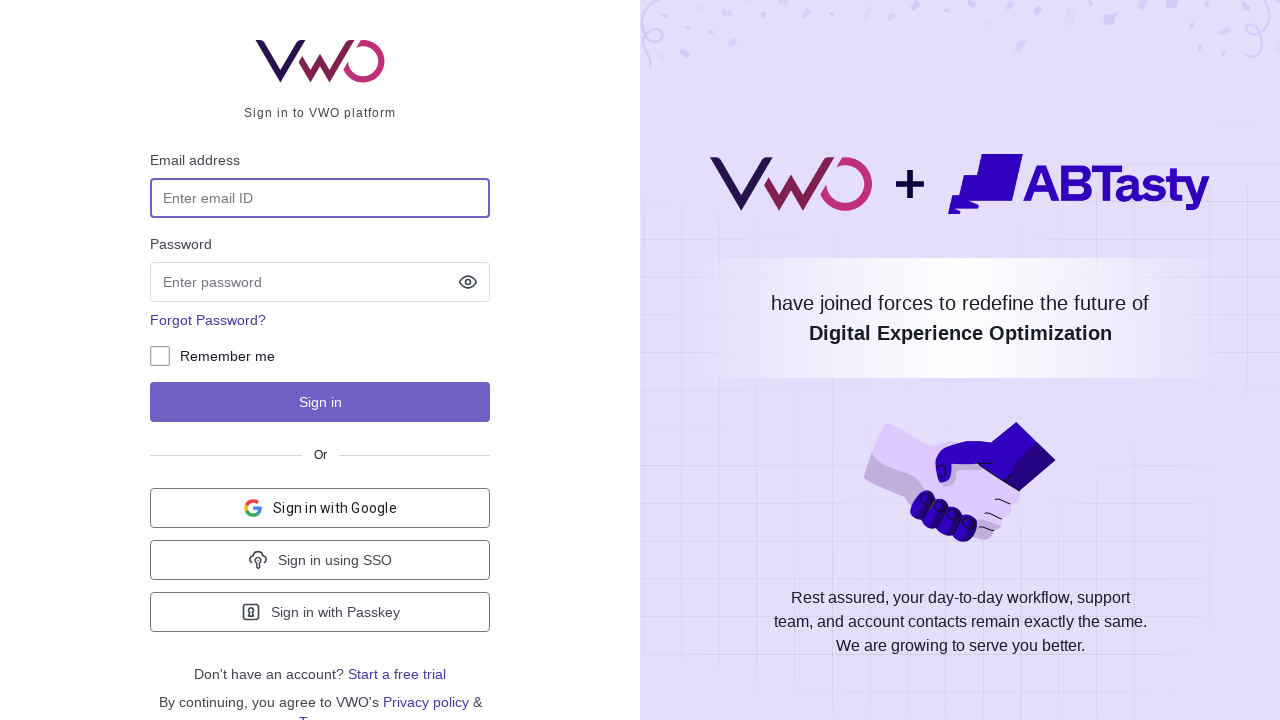

Navigated to https://app.vwo.com
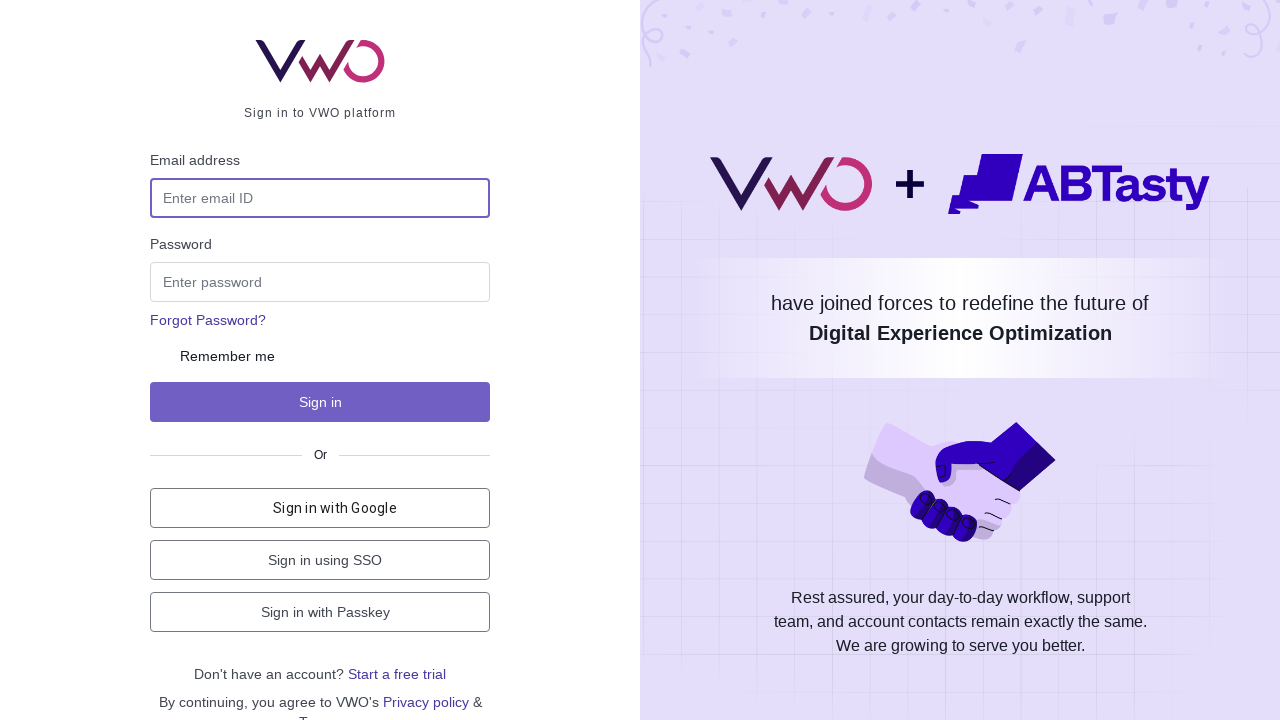

Retrieved page title
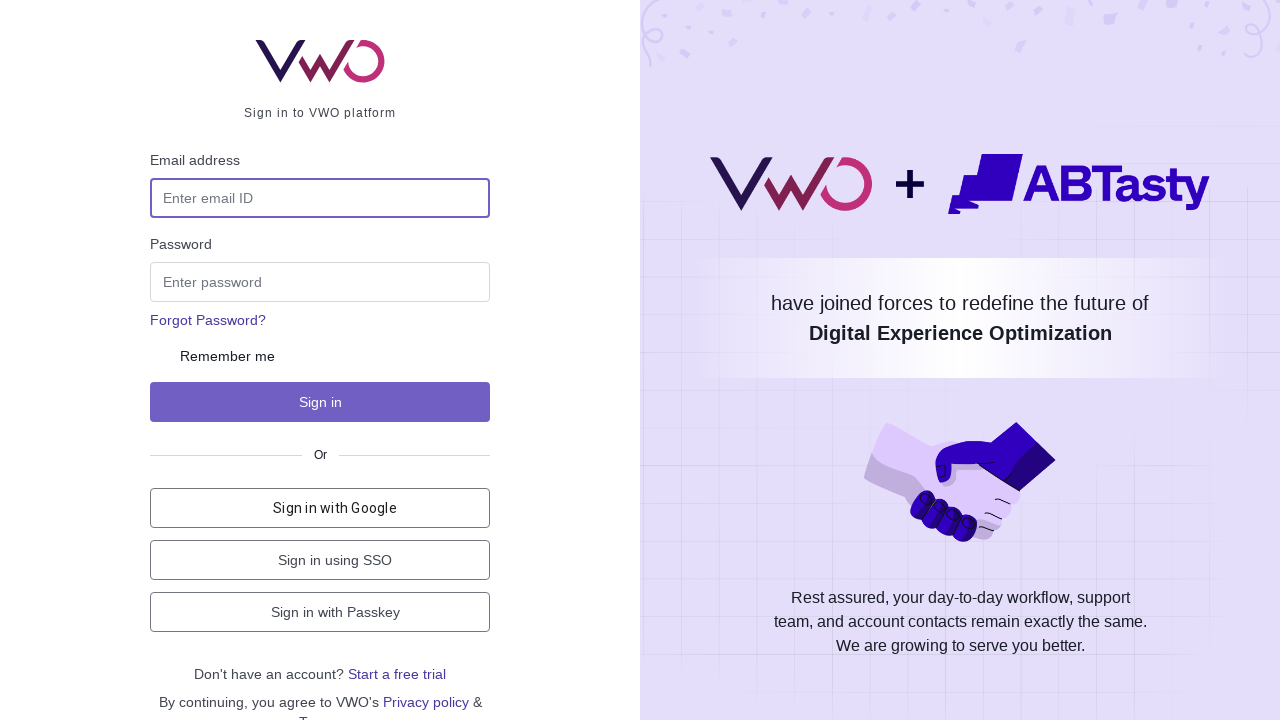

Verified page title matches expected 'Login - VWO'
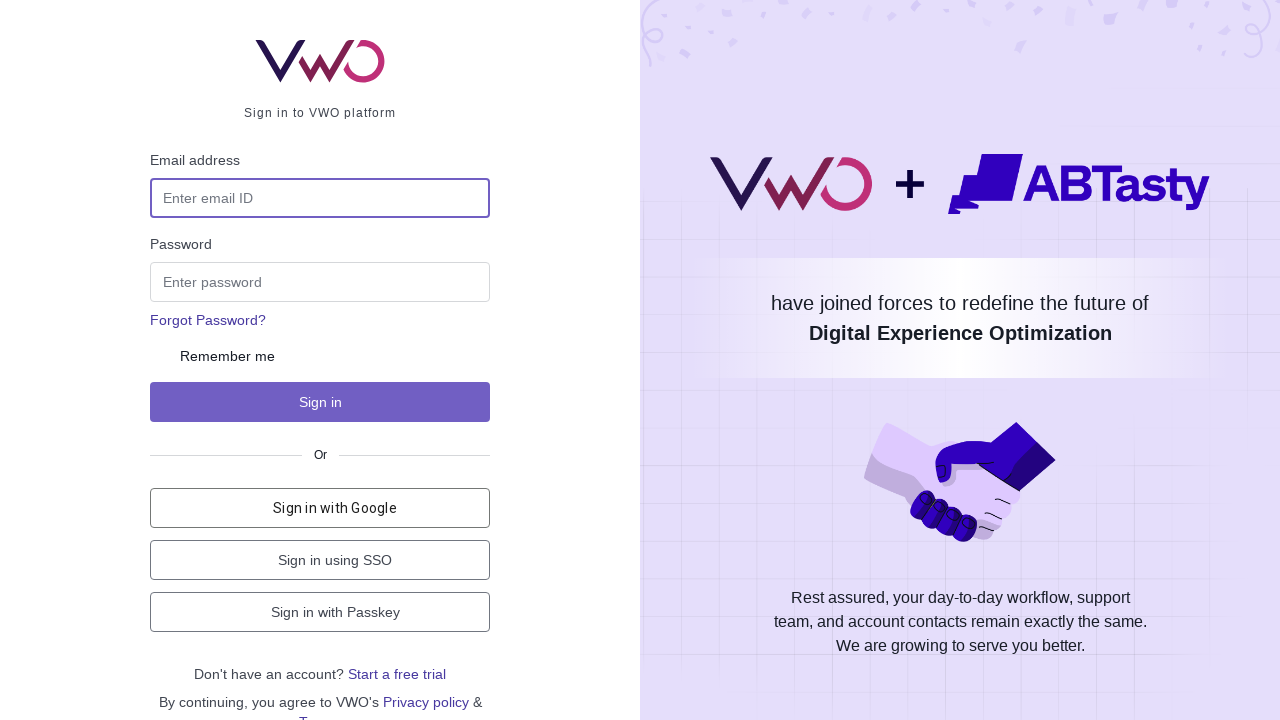

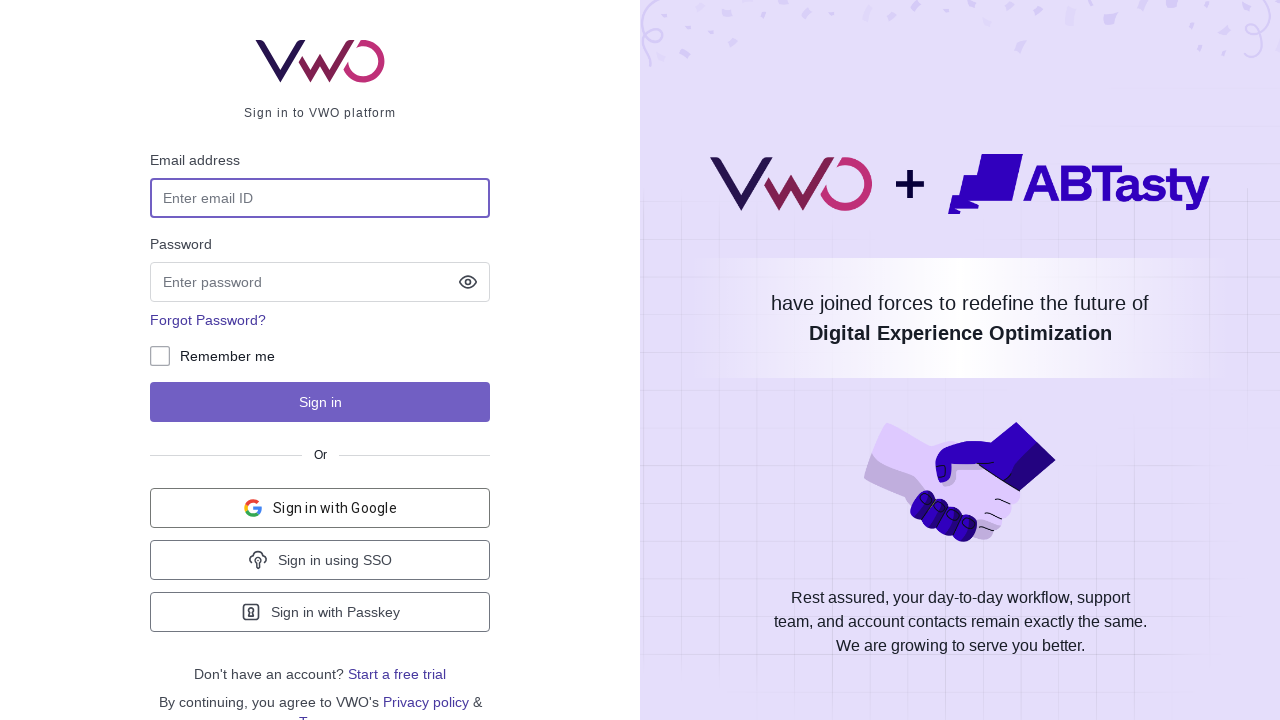